Tests text box form functionality by filling in full name, email, current address, and permanent address fields, then submitting the form

Starting URL: https://demoqa.com/text-box

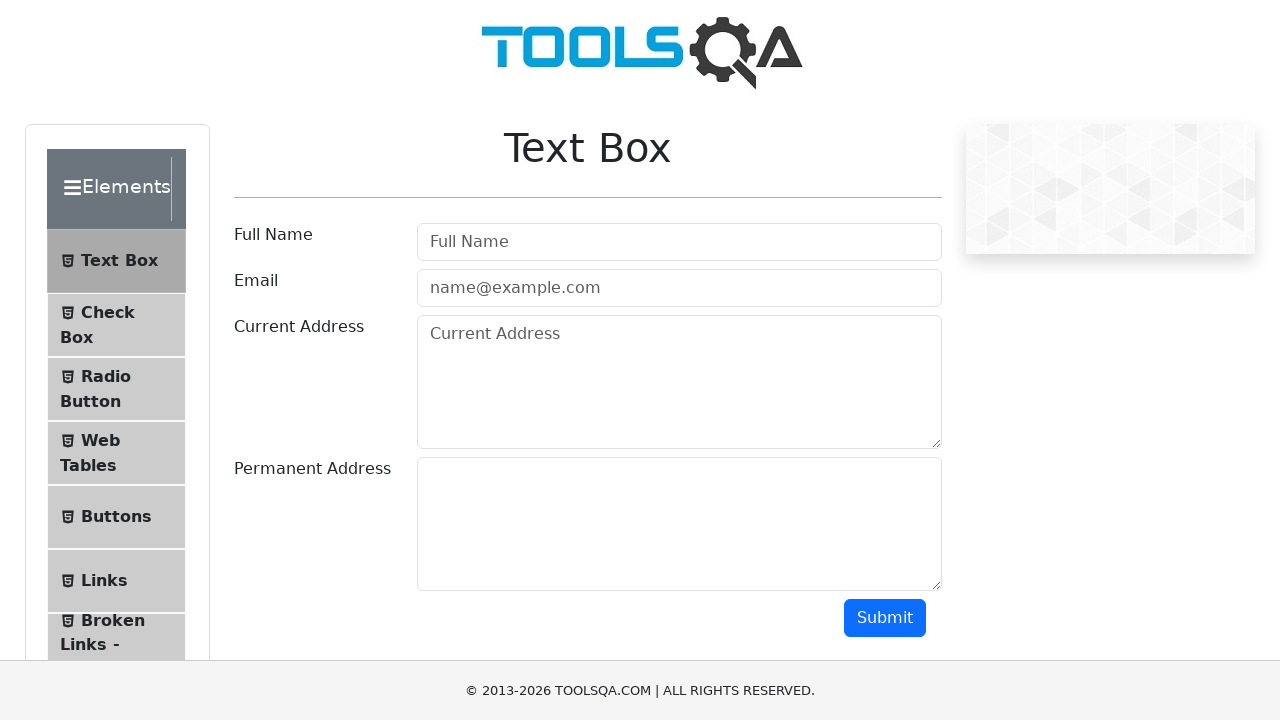

Filled full name field with 'Max' on #userName
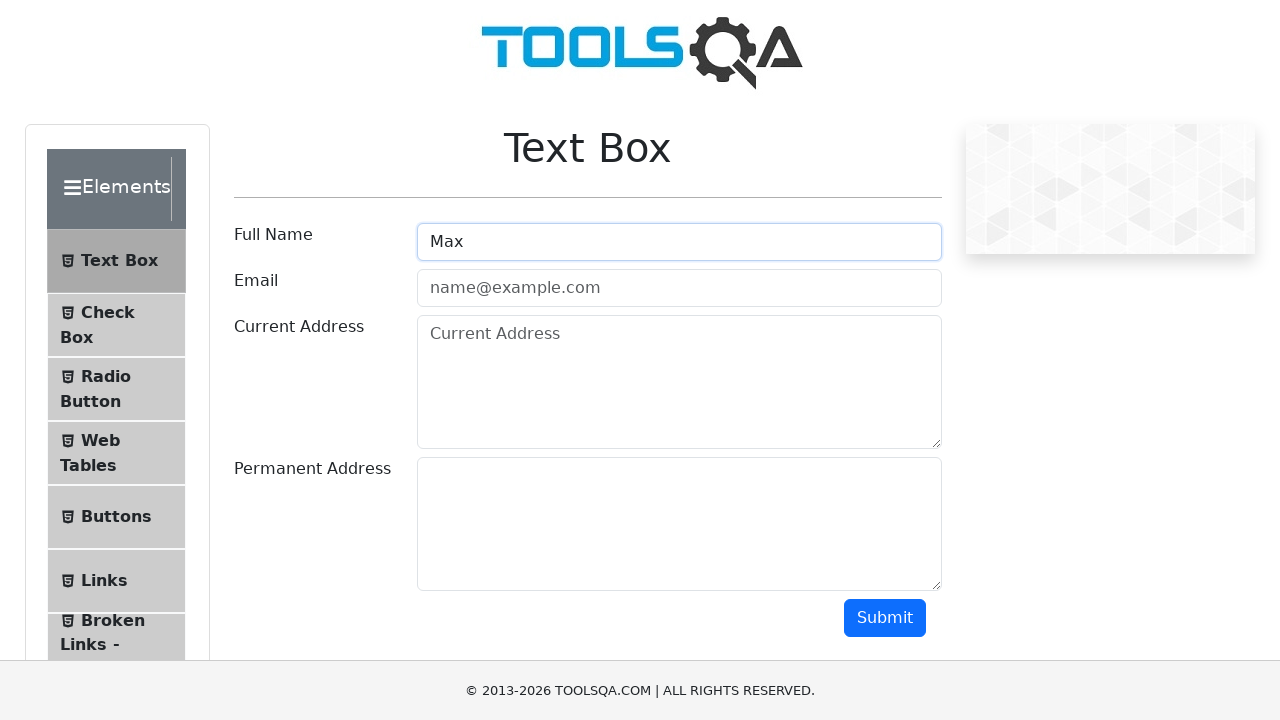

Filled email field with 'max@mail.ru' on #userEmail
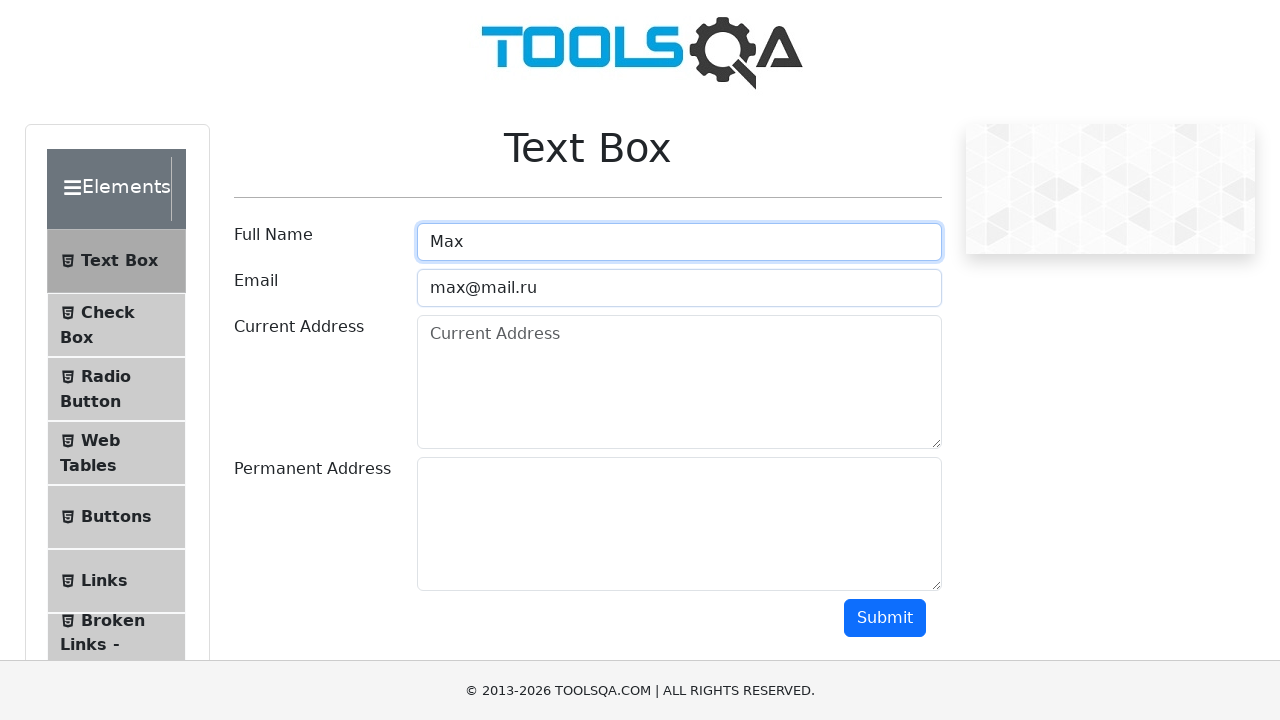

Filled current address field with full address on #currentAddress
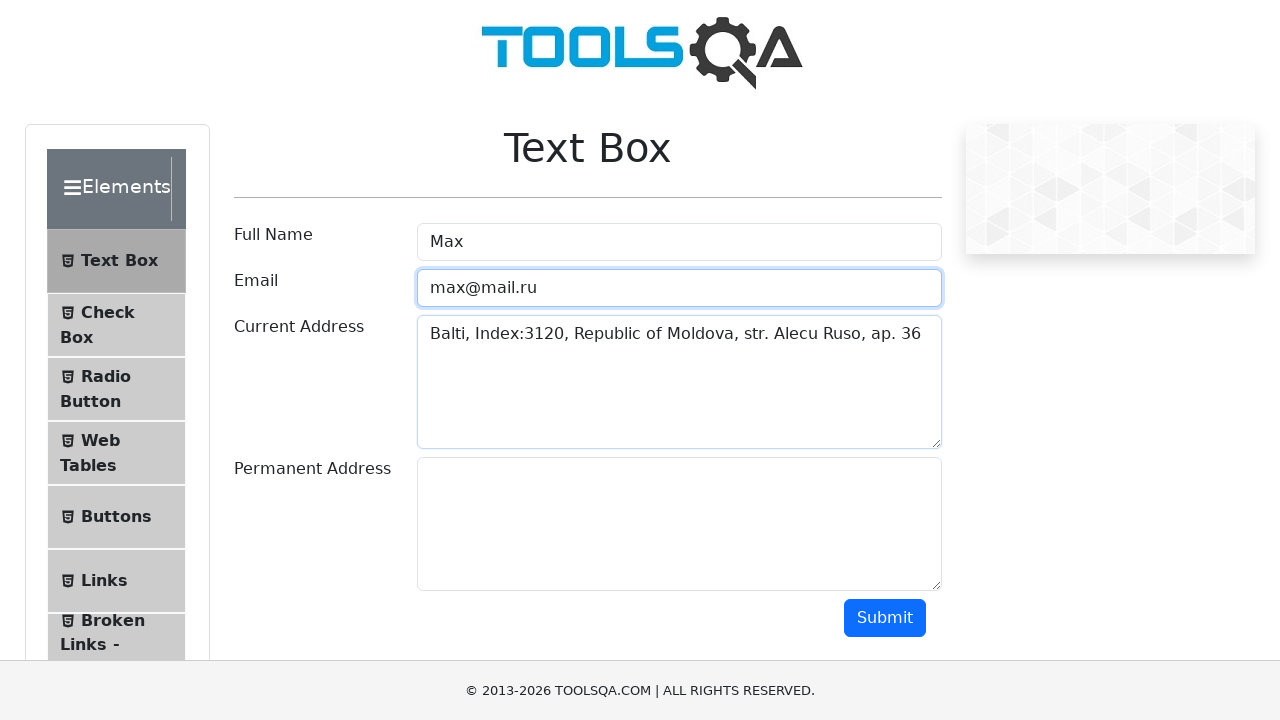

Filled permanent address field with full address on #permanentAddress
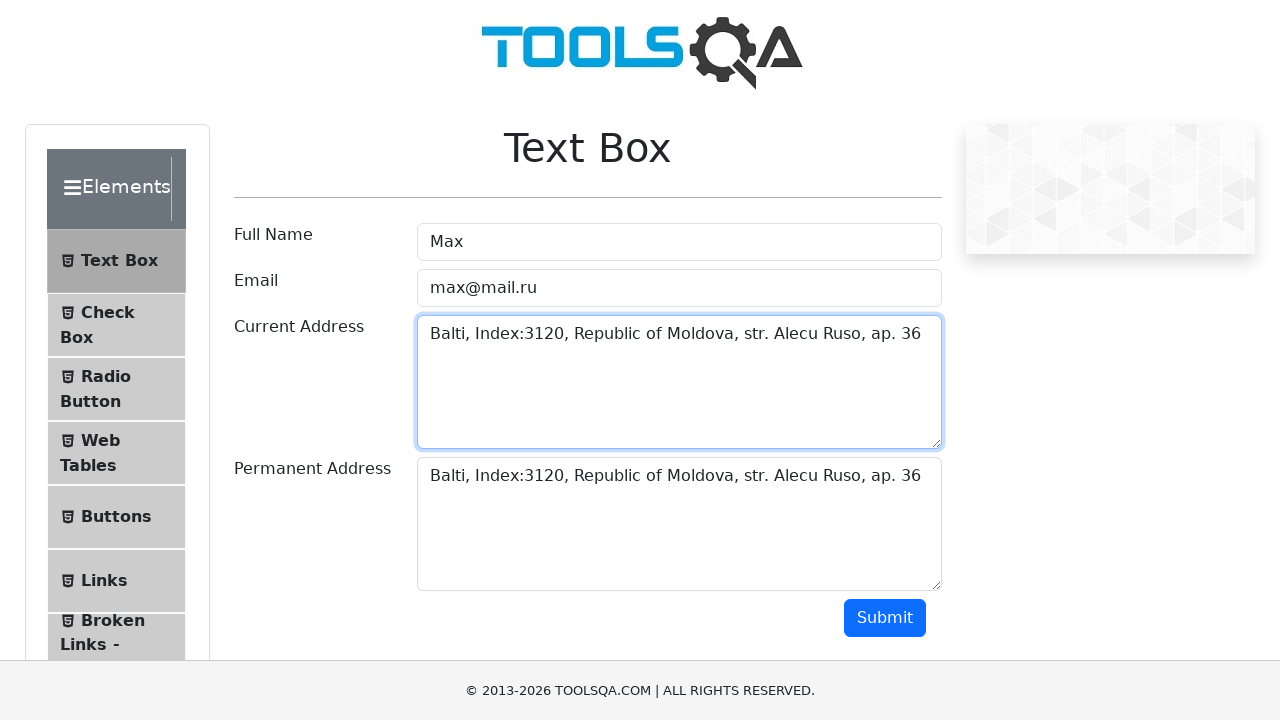

Scrolled submit button into view
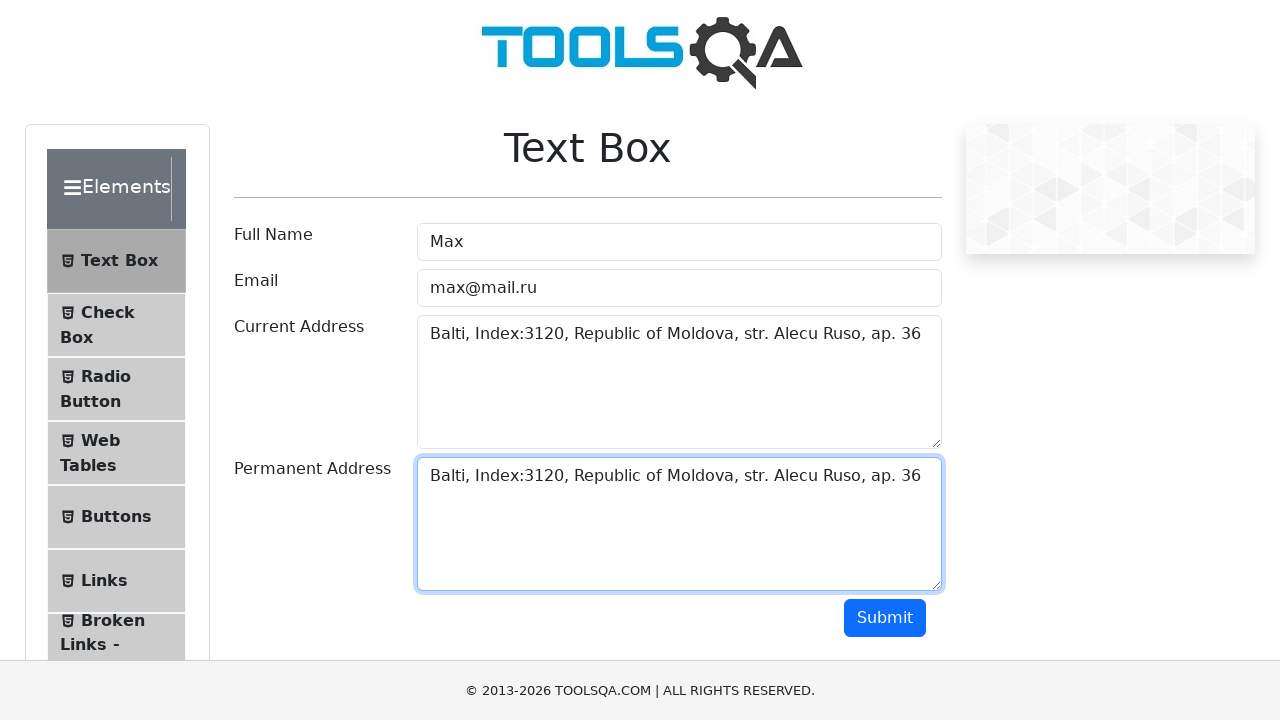

Clicked submit button to submit the form at (885, 618) on #submit
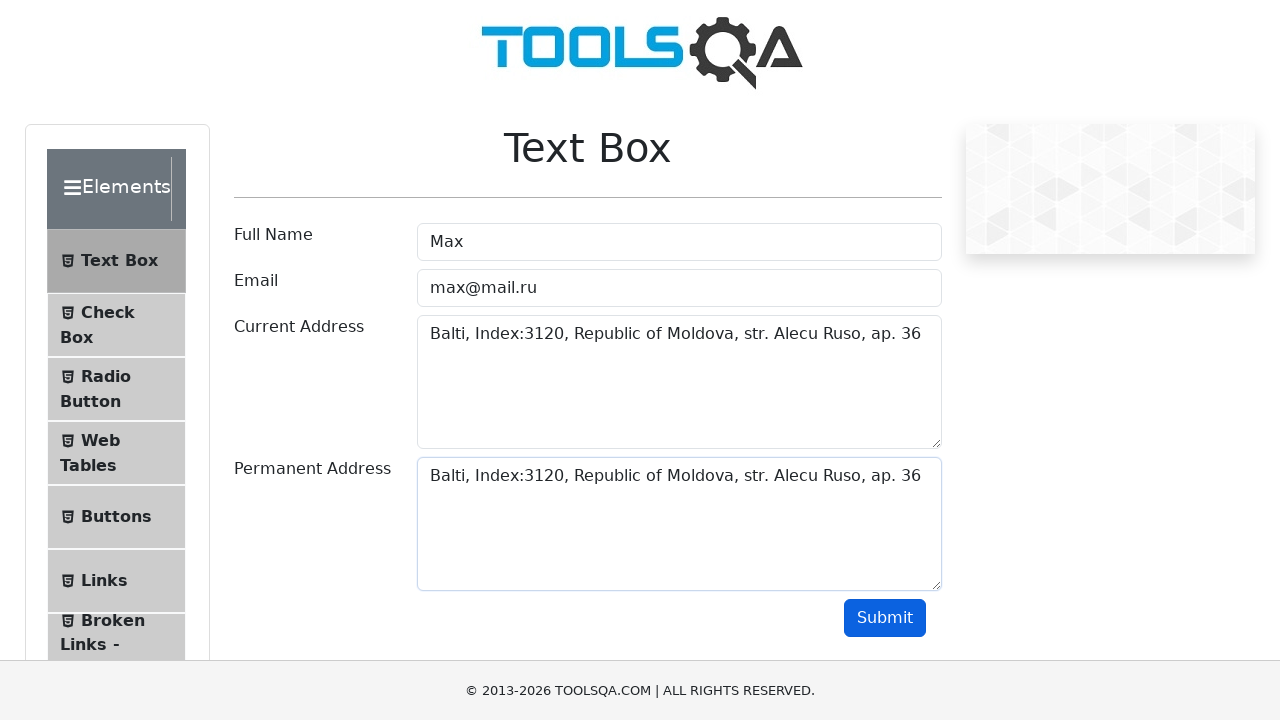

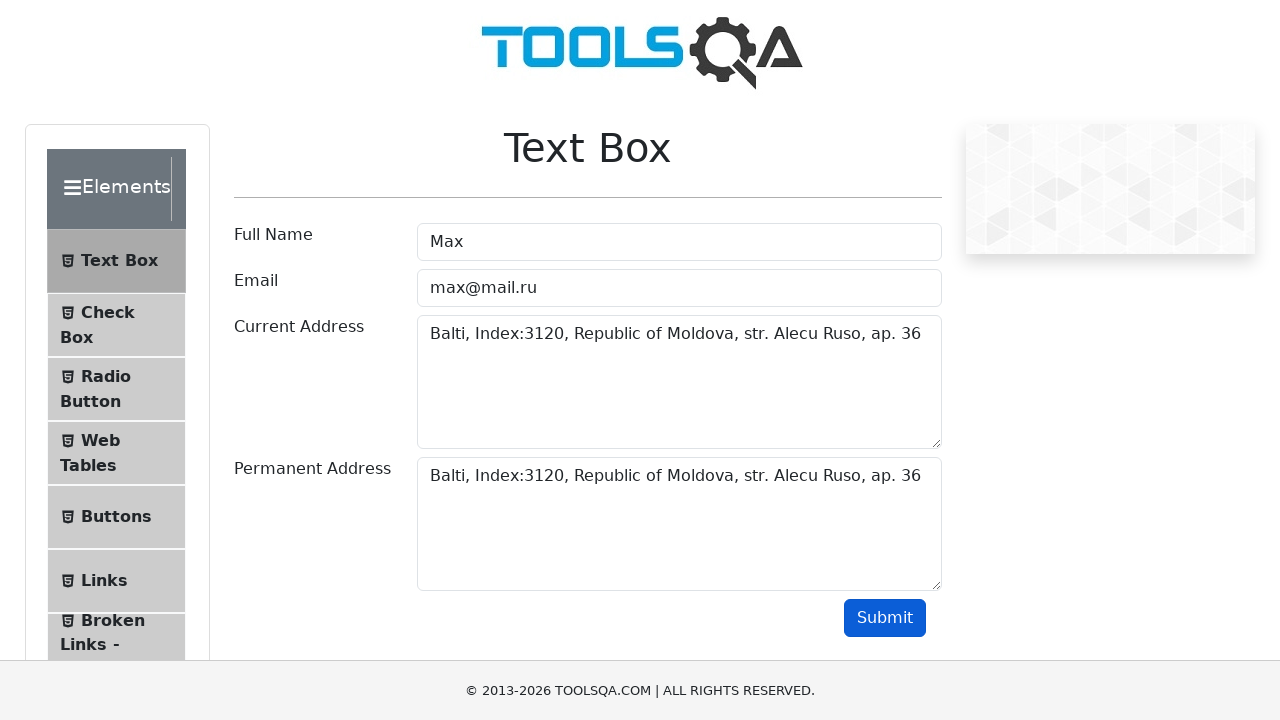